Tests window handling by opening a new window, switching to it, verifying content, and switching back to parent window

Starting URL: https://www.tutorialspoint.com/selenium/practice/browser-windows.php

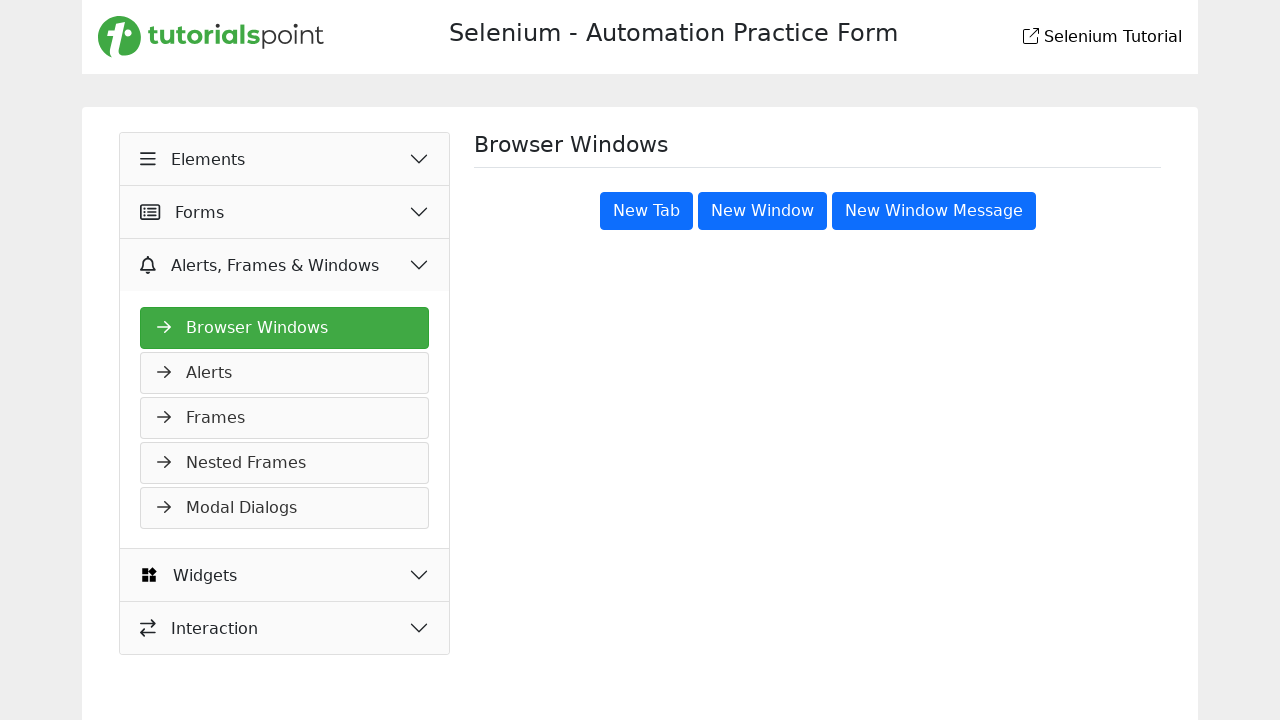

Clicked 'New Window' button and new window opened at (762, 211) on xpath=//*[text() = 'New Window']
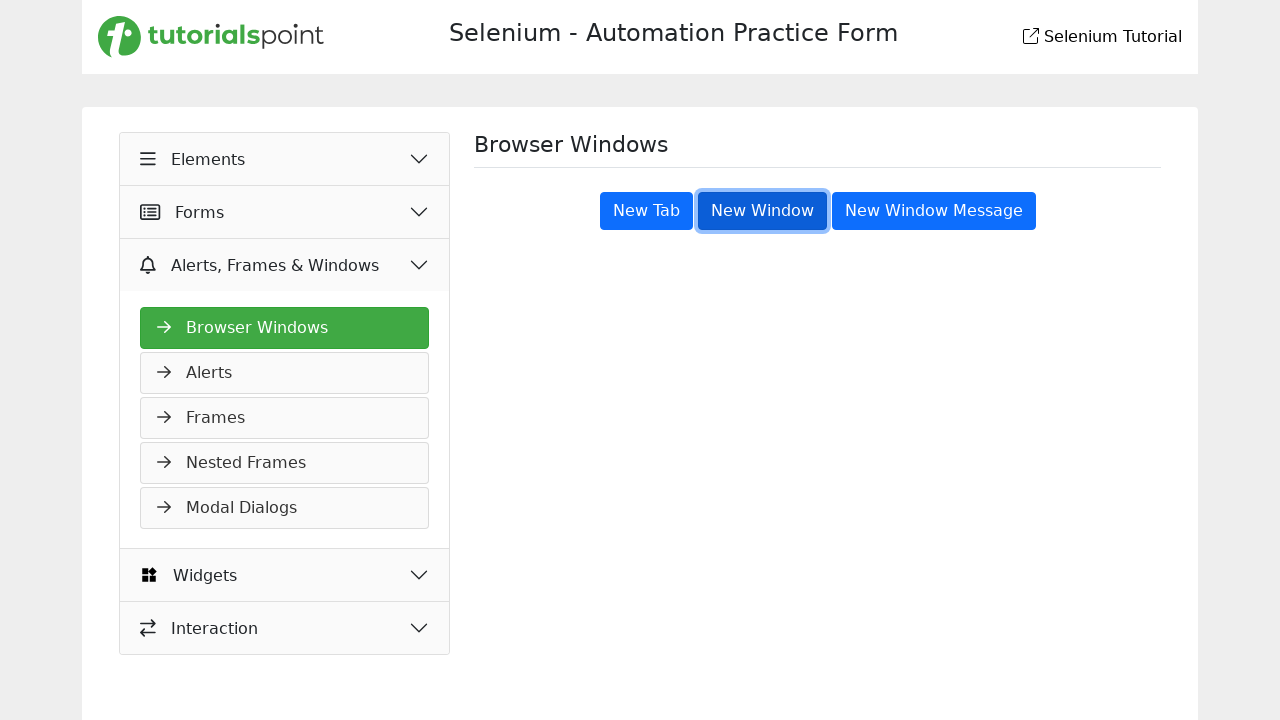

Verified new window contains 'New Window' heading
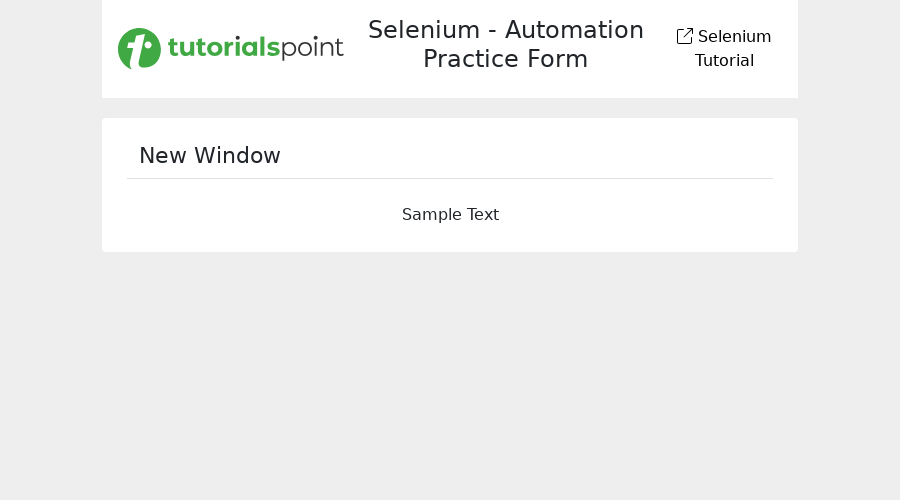

Closed new window
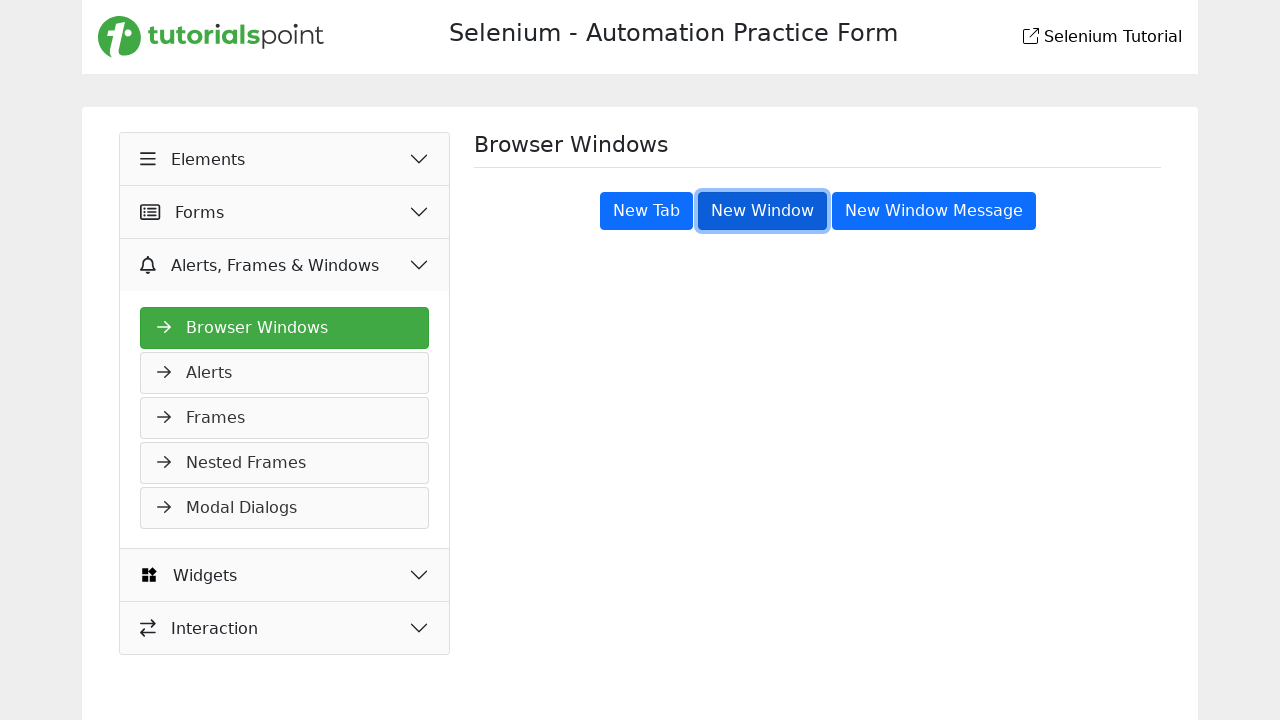

Verified parent window contains 'Browser Windows' heading
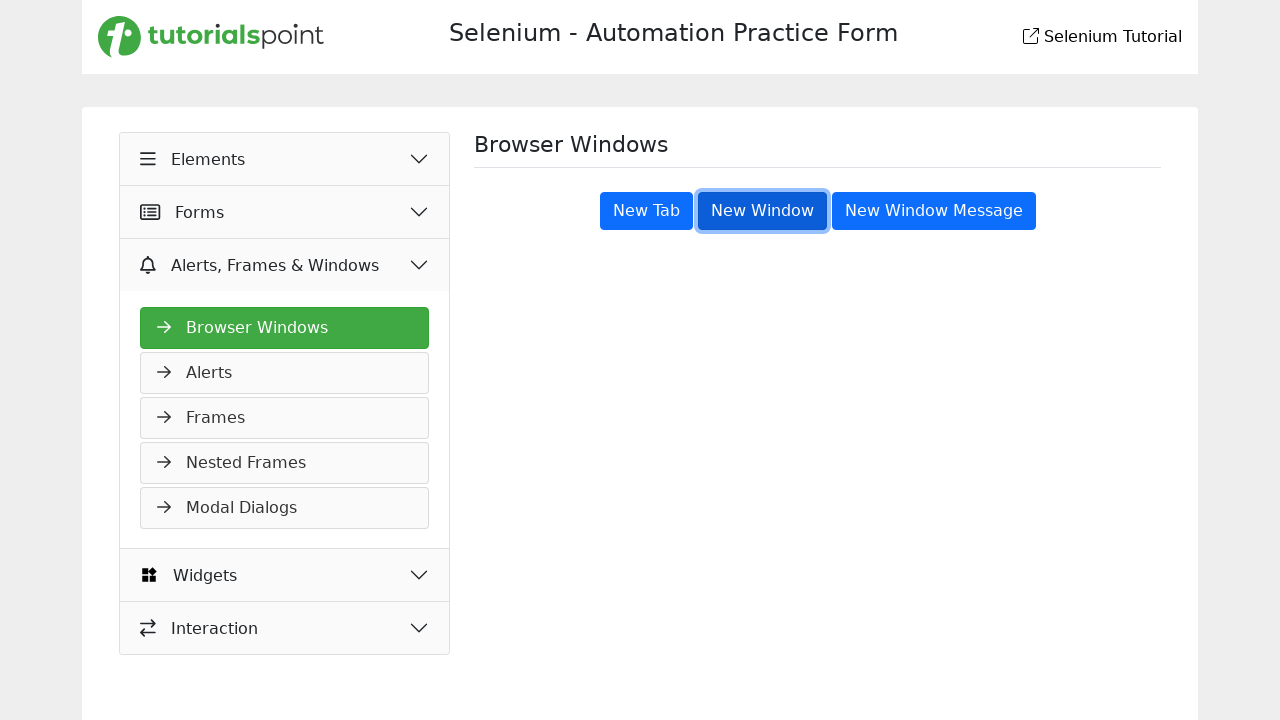

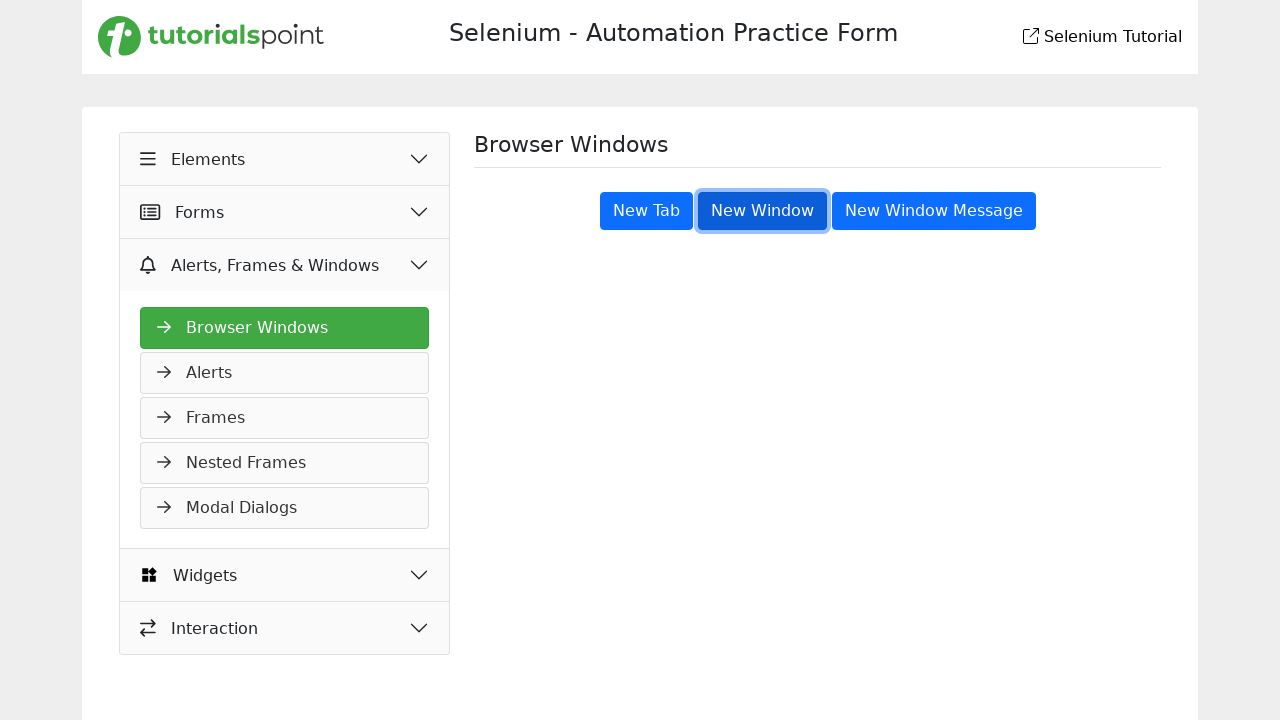